Tests sending a SPACE key press to a specific input element and verifies the page displays the correct key was pressed

Starting URL: http://the-internet.herokuapp.com/key_presses

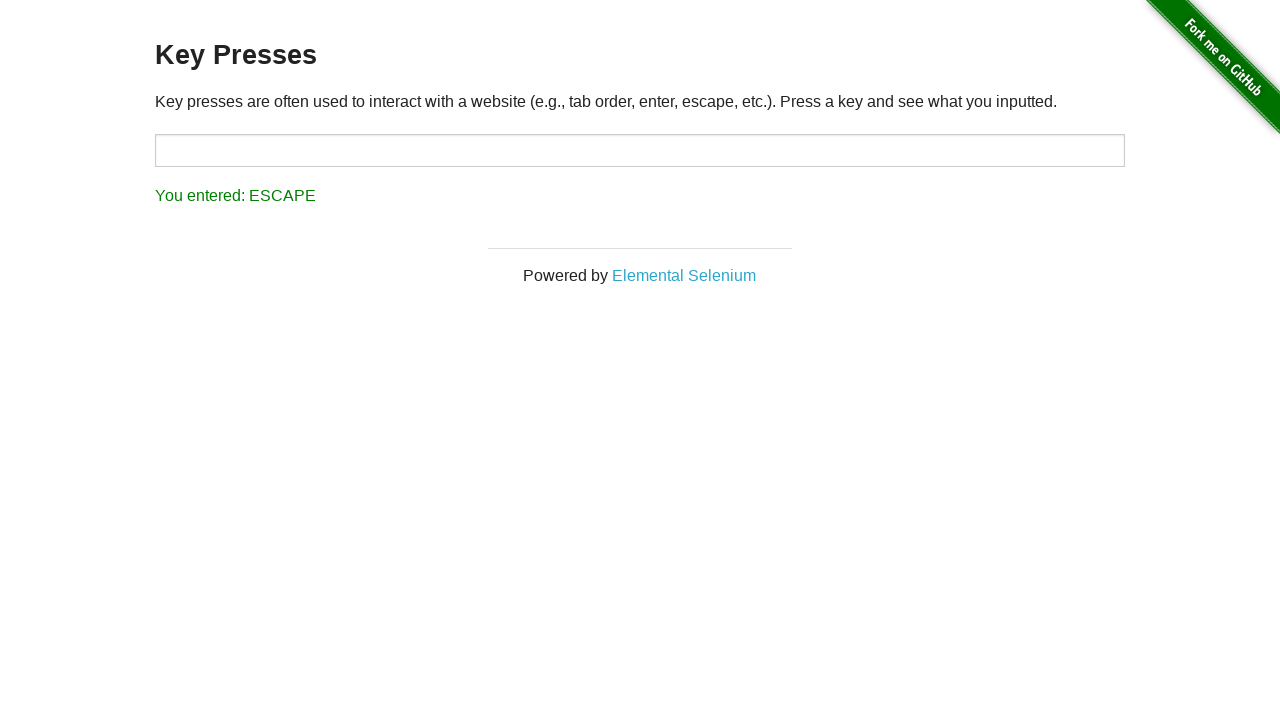

Pressed SPACE key on target input element on #target
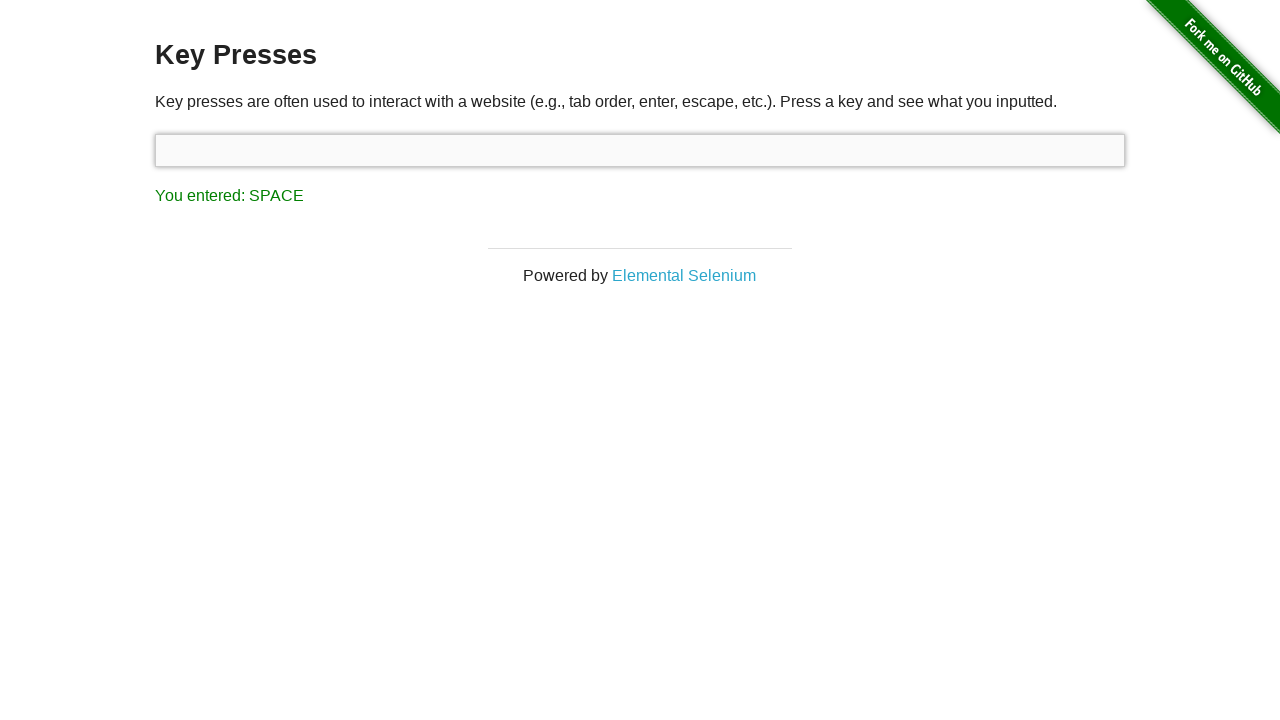

Result element appeared on page
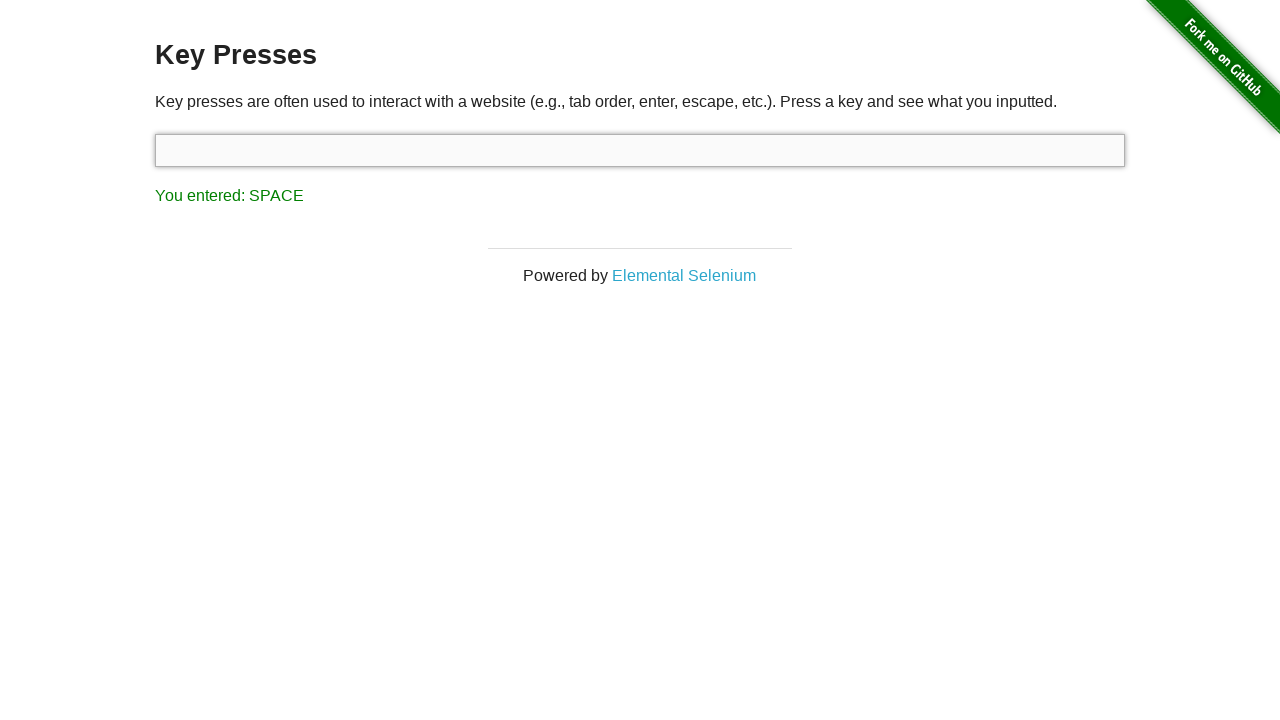

Retrieved result text content
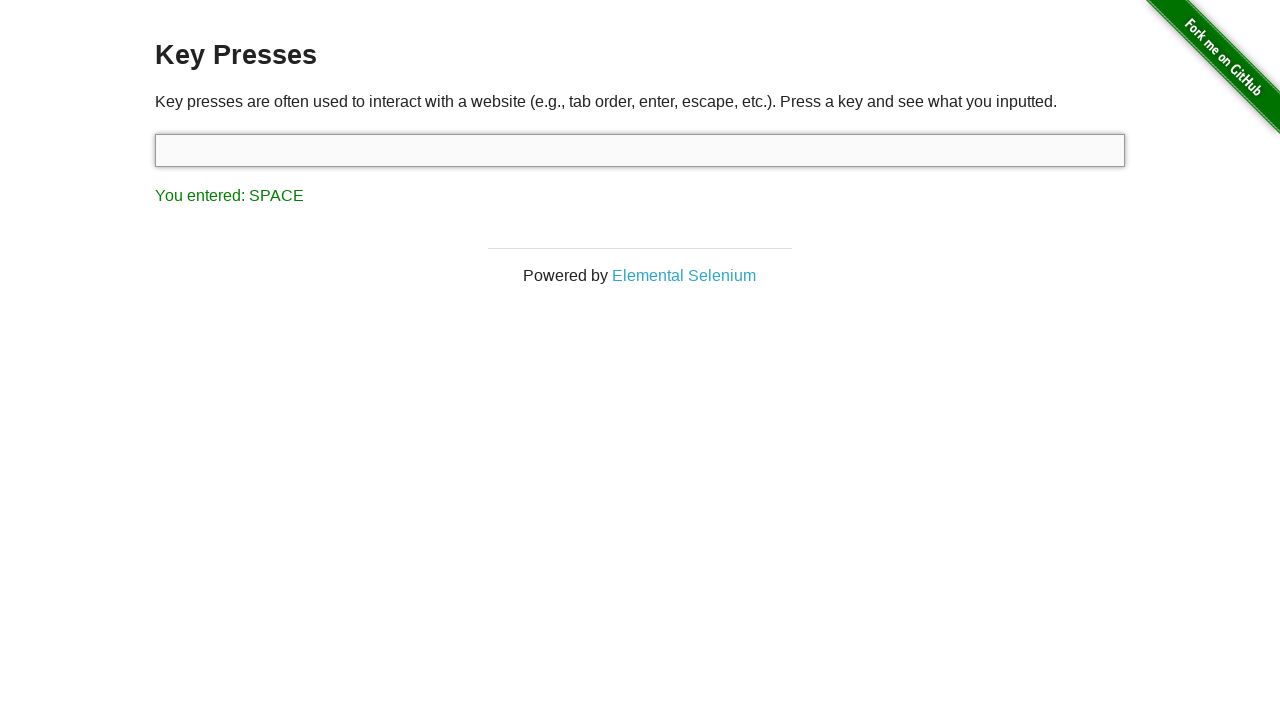

Verified result text matches expected 'You entered: SPACE'
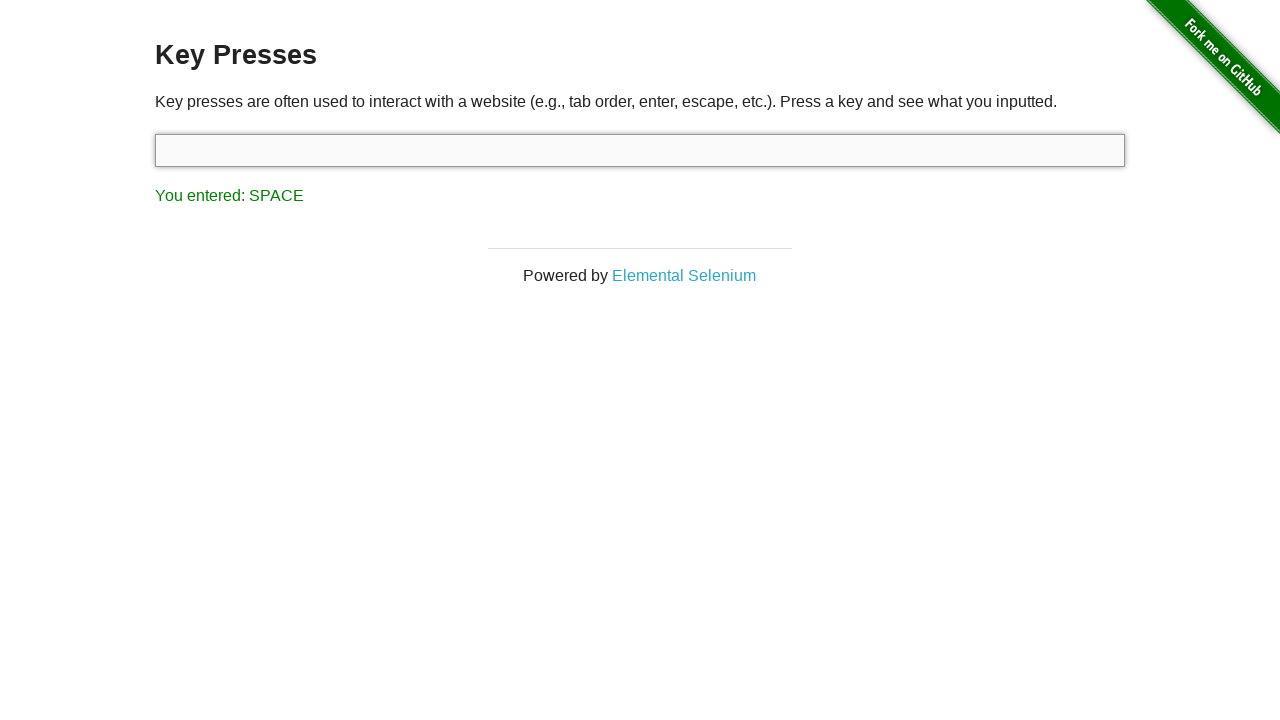

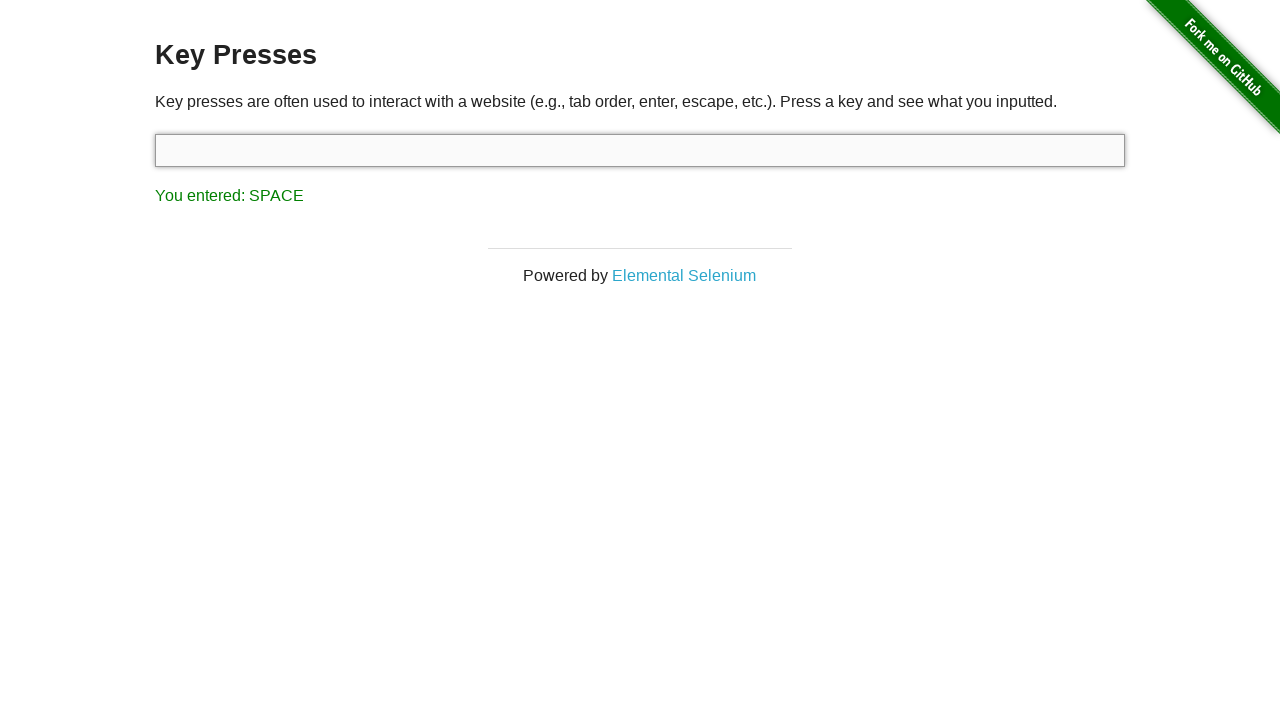